Submits a Hebrew query to the chatbot by entering text and pressing Enter or clicking submit button

Starting URL: https://wonder-ceo-web.azurewebsites.net

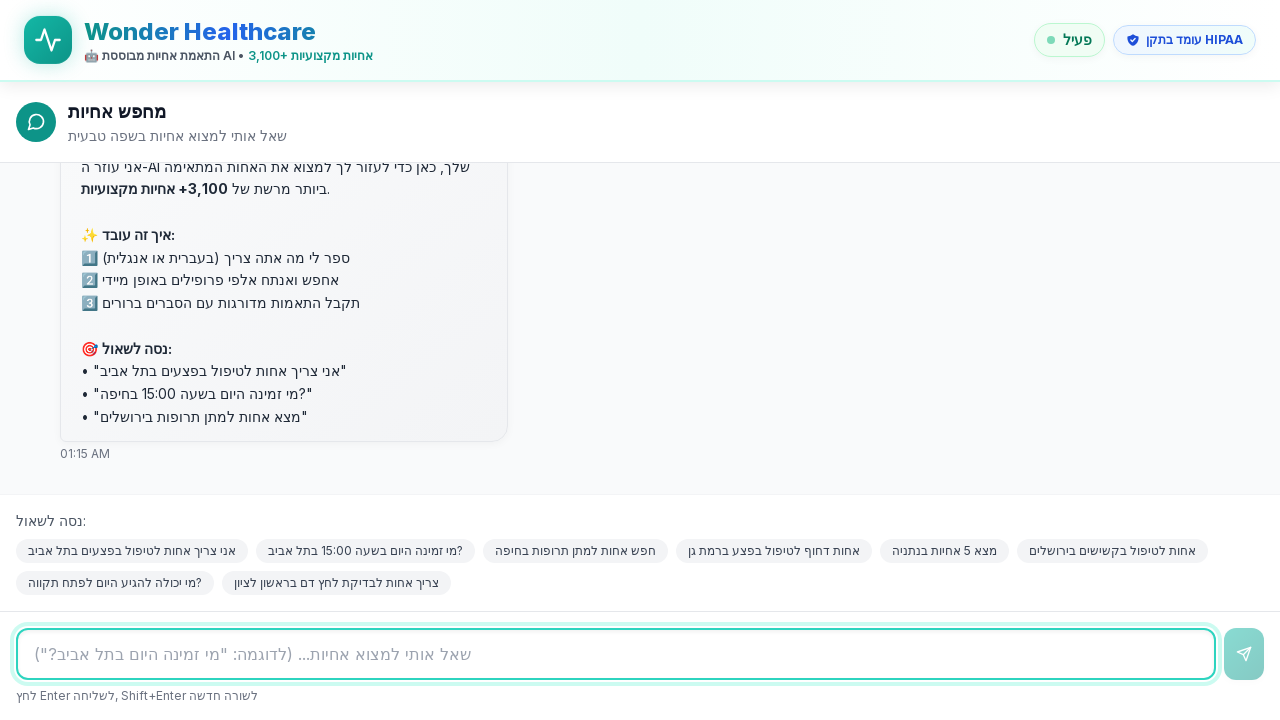

Waited for page to reach networkidle state
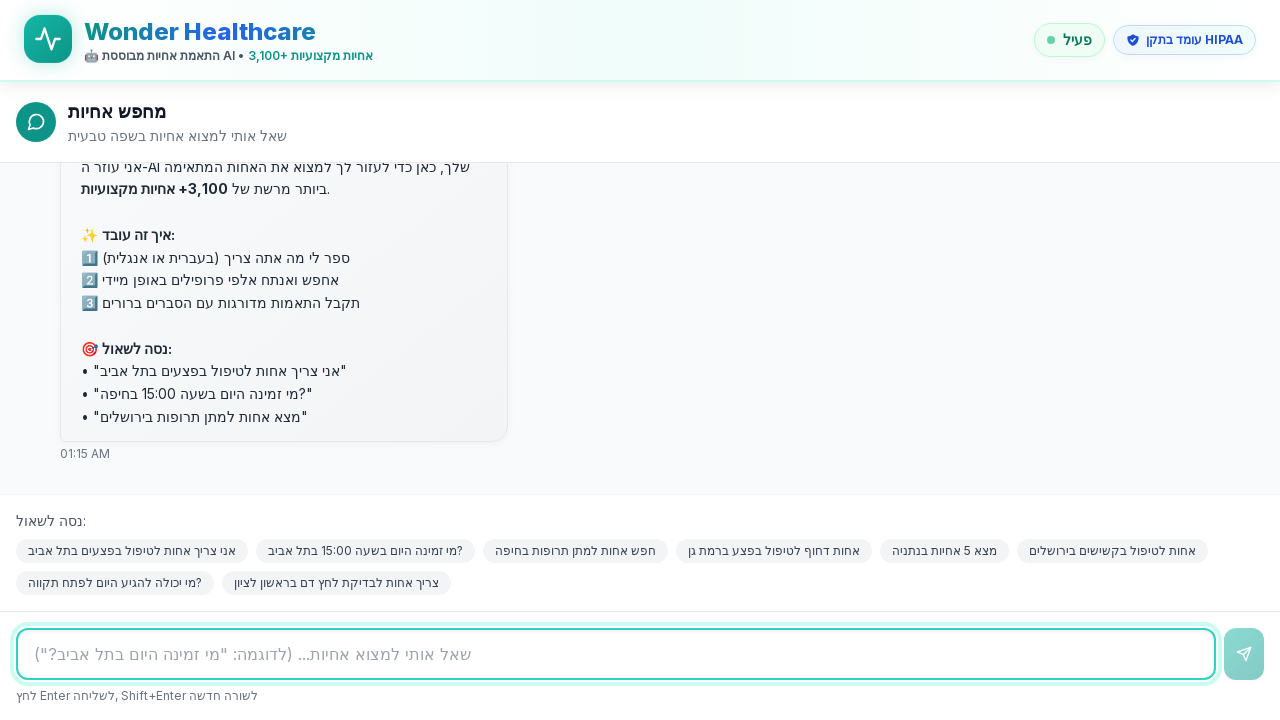

Waited 2 seconds for page stabilization
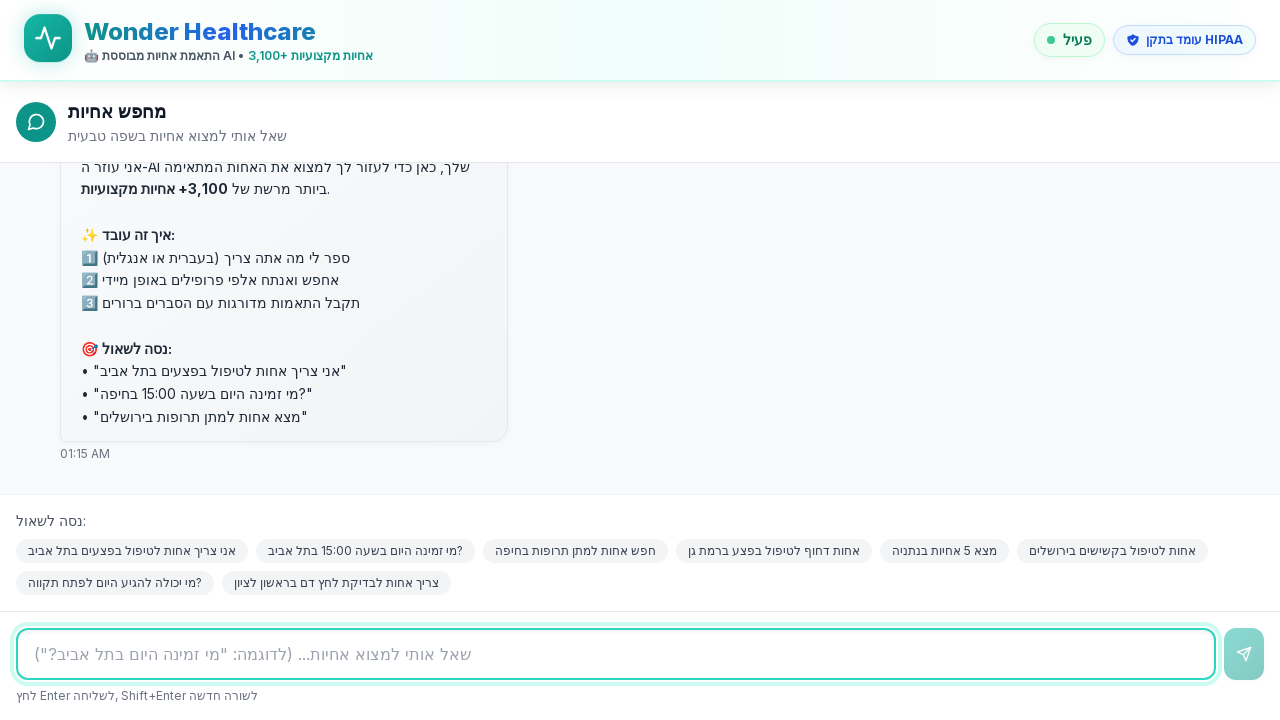

Located input field with Ask placeholder or text type
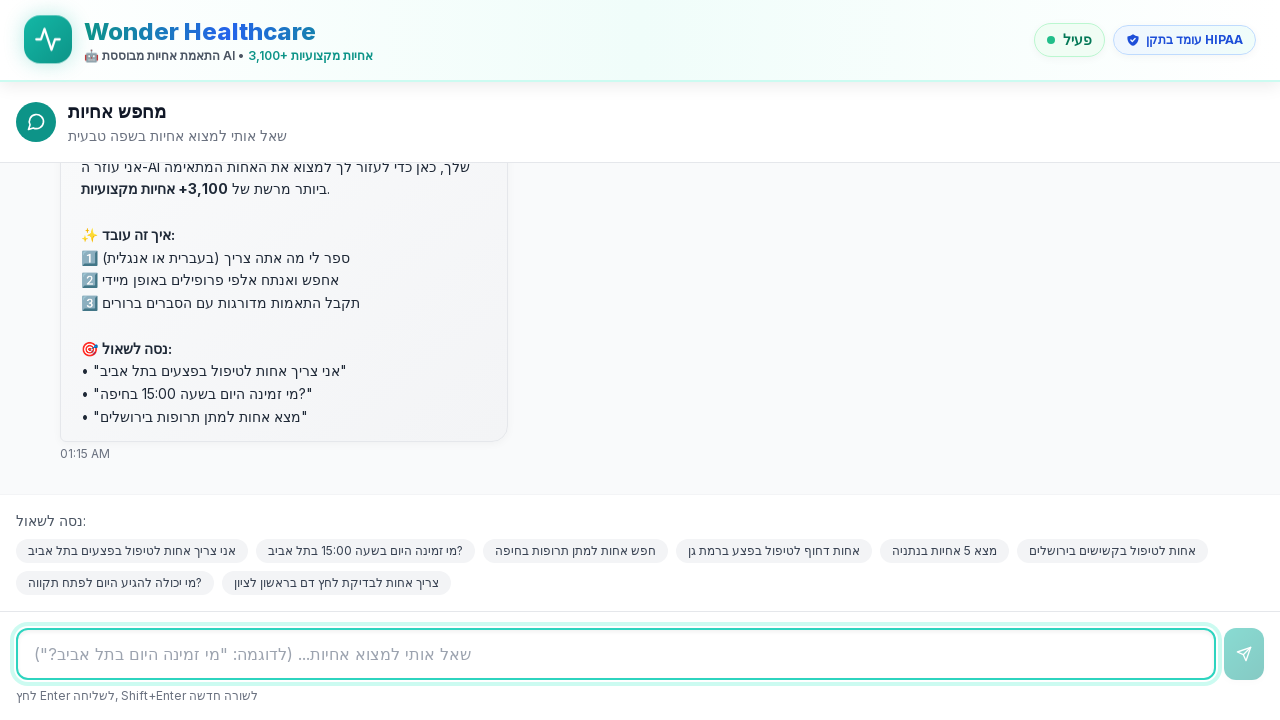

Input field is now visible
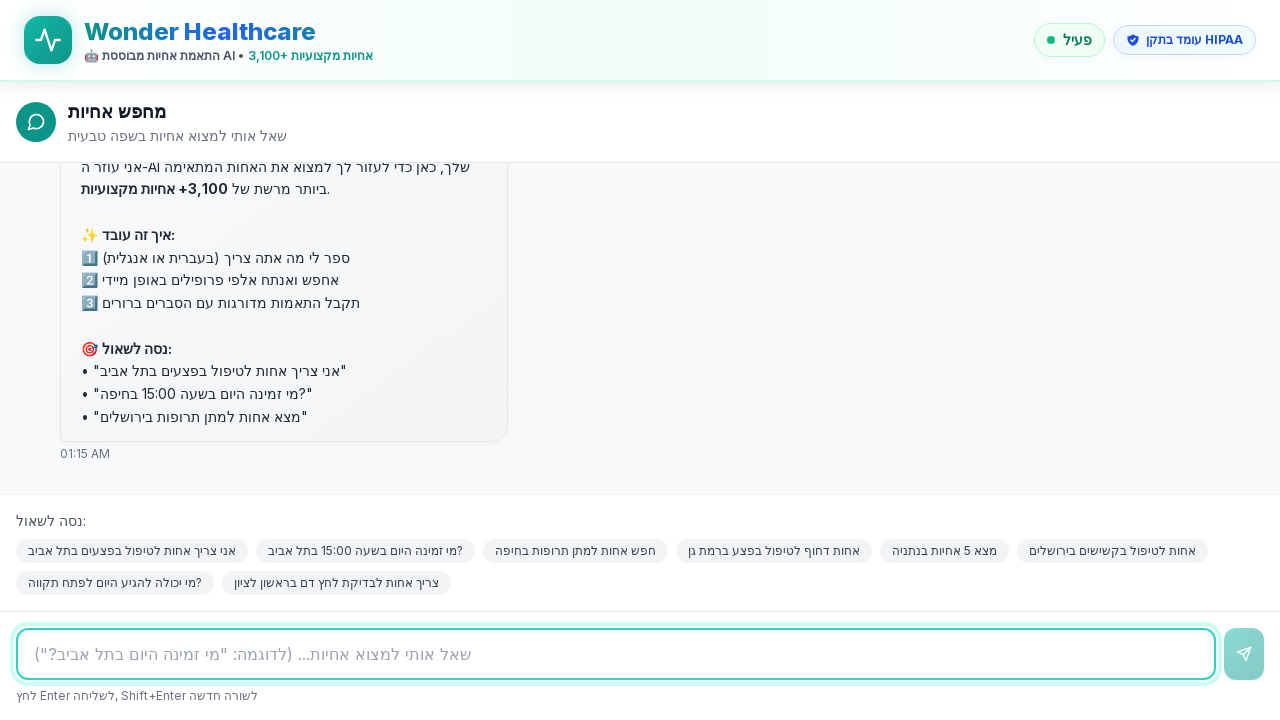

Filled input field with Hebrew query for wound care nurse in Tel Aviv on input[placeholder*="Ask"], input[type="text"] >> nth=0
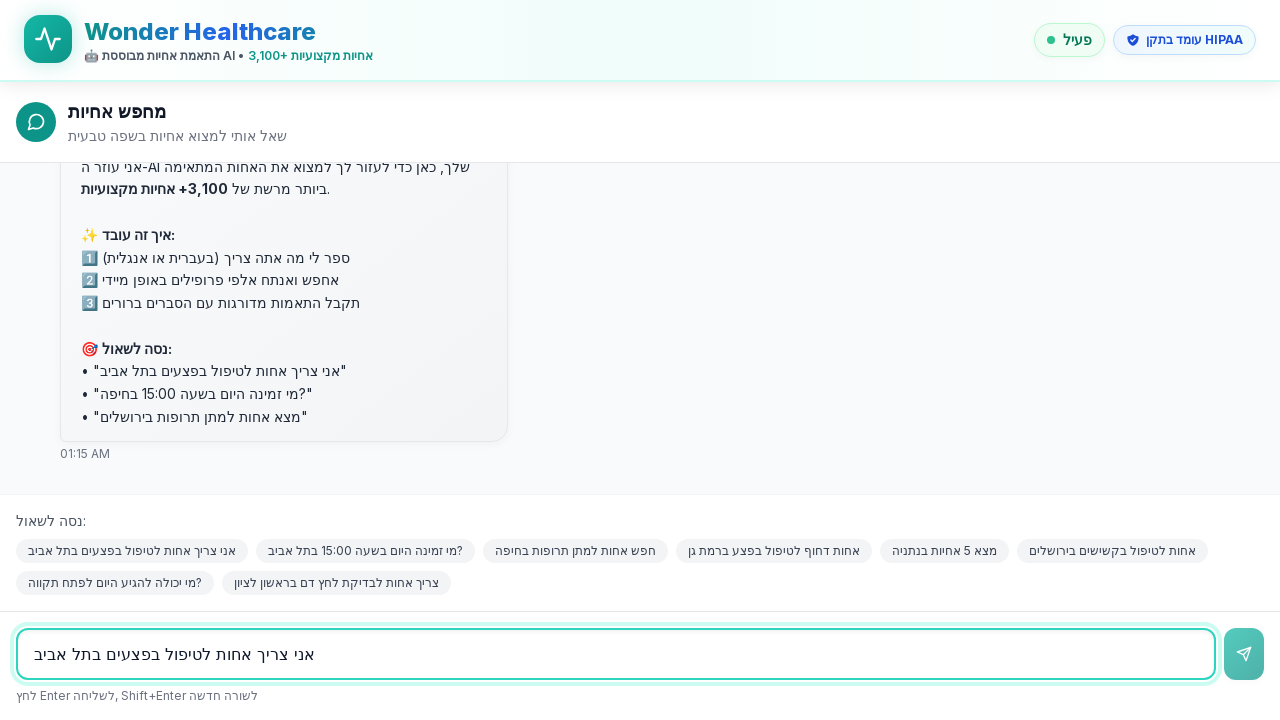

Waited 1 second after filling query
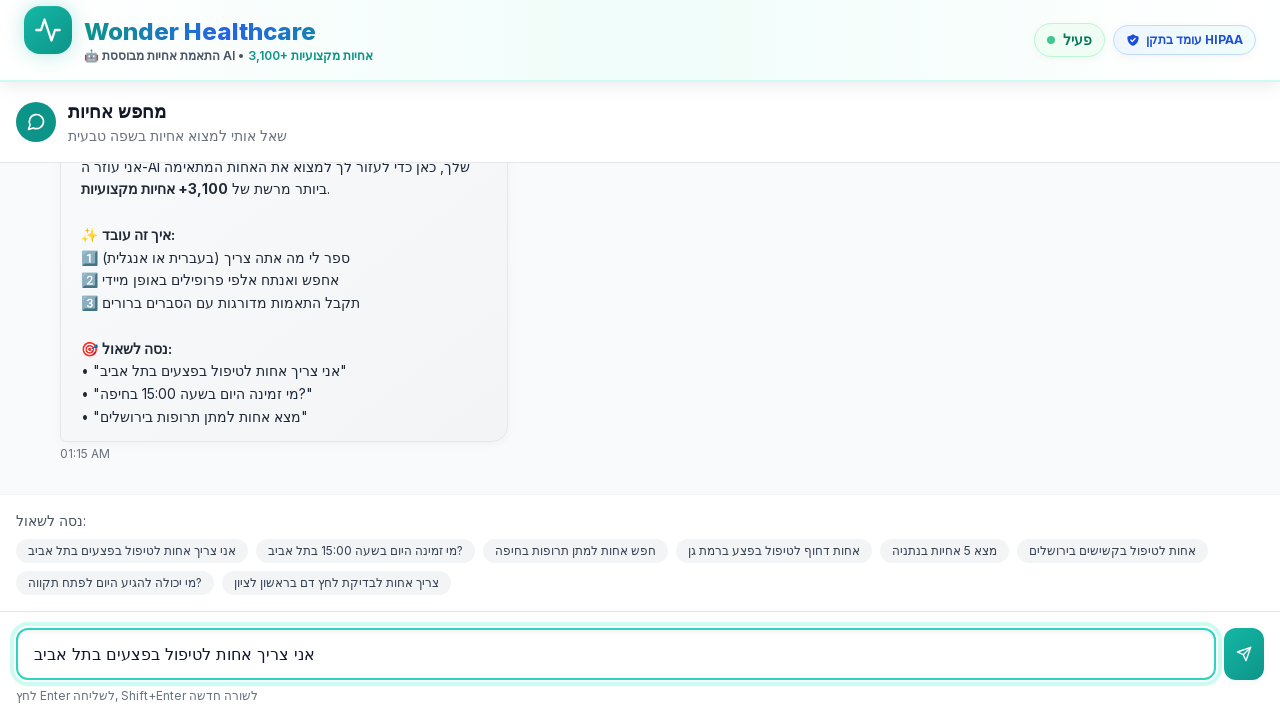

Clicked submit button using selector 'button[type="submit"]' at (1244, 654) on button[type="submit"] >> nth=0
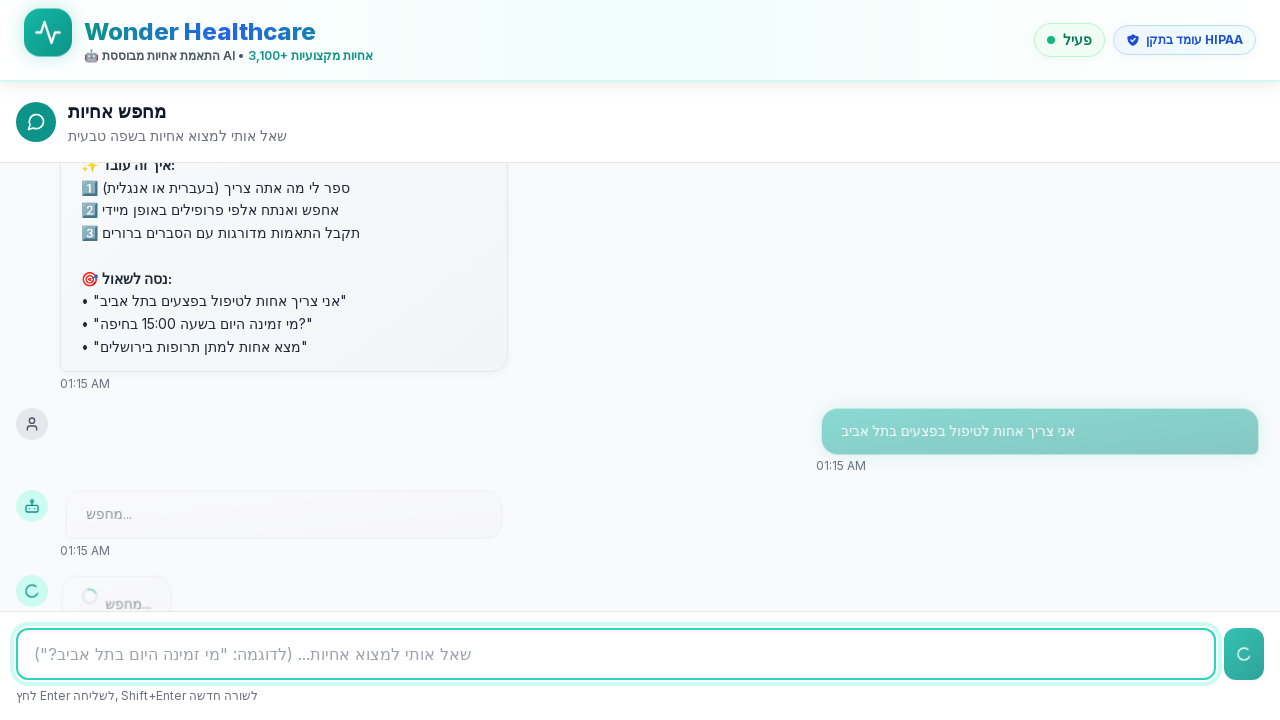

Waited 3 seconds for chatbot response to appear
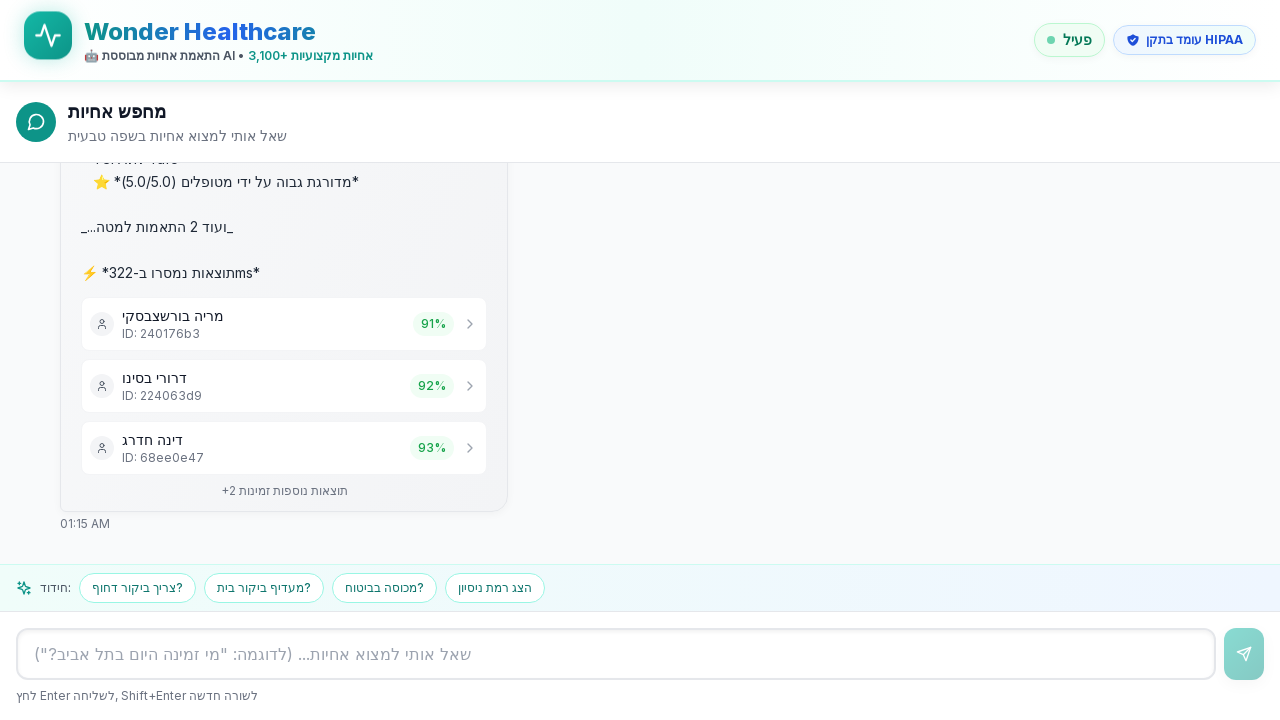

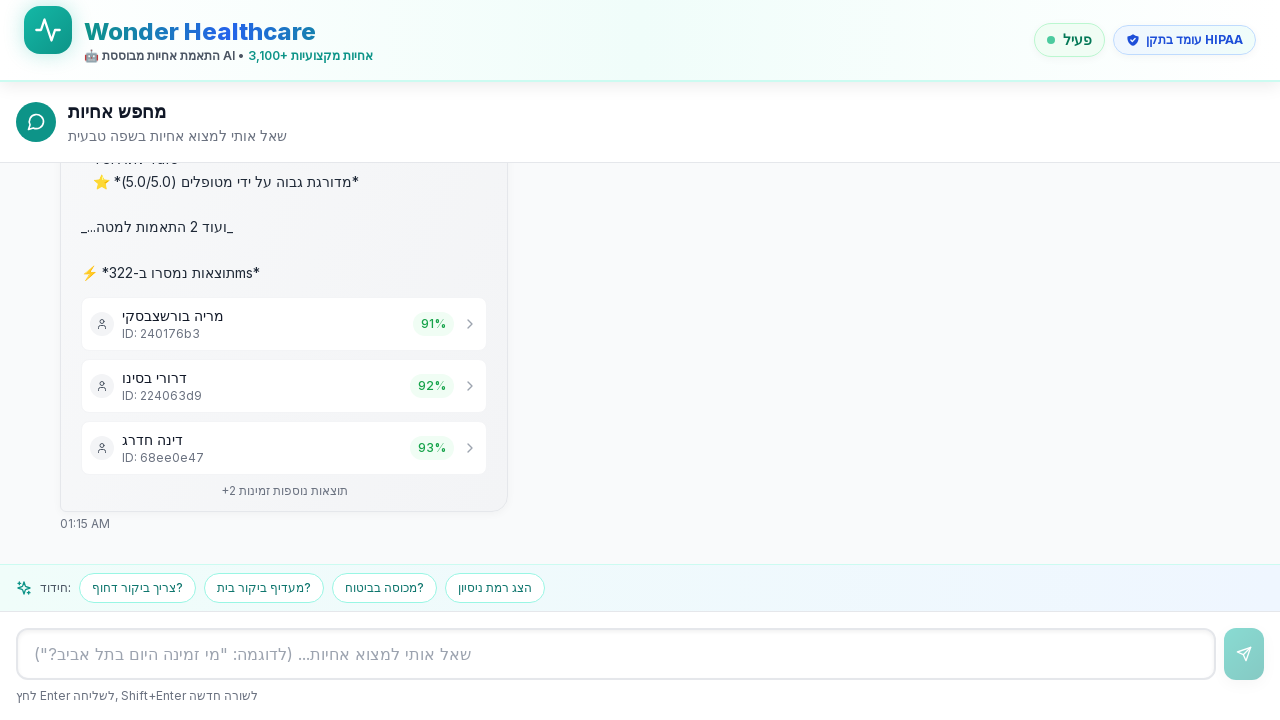